Tests single city selection dropdown with multiple selections and verifications

Starting URL: https://valor-software.com/ng2-select/

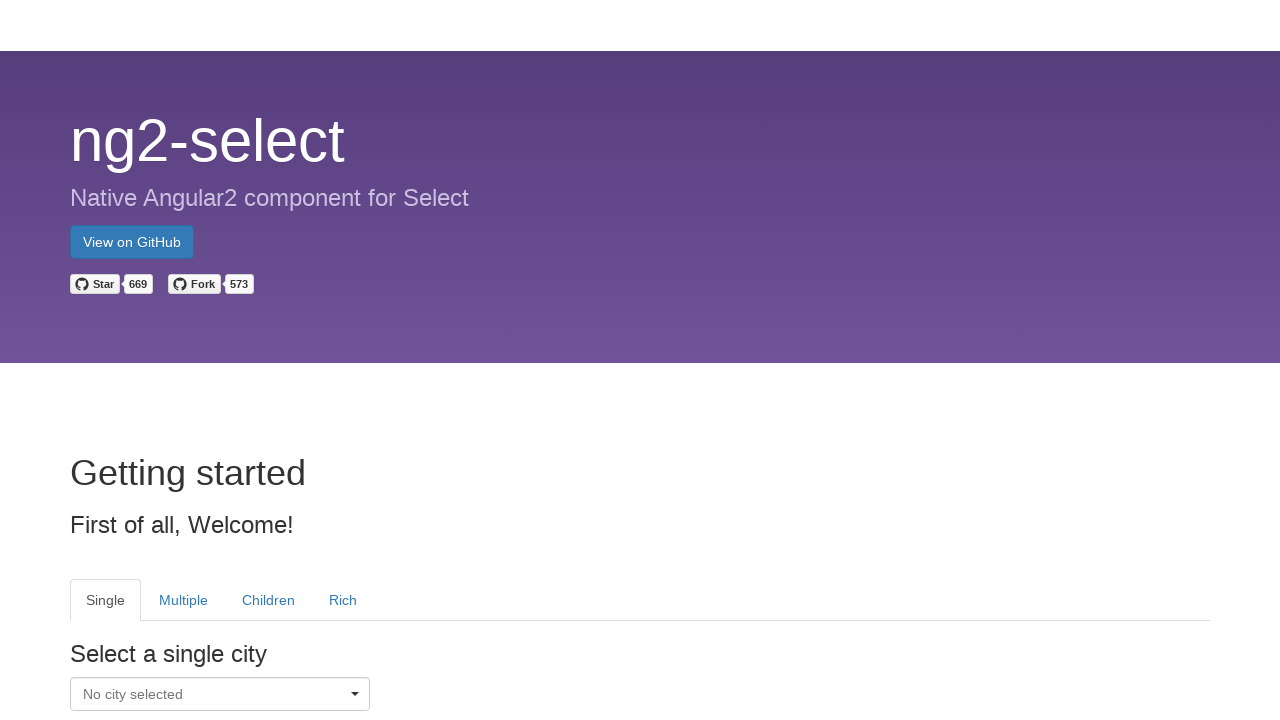

Waited 3 seconds for page to load
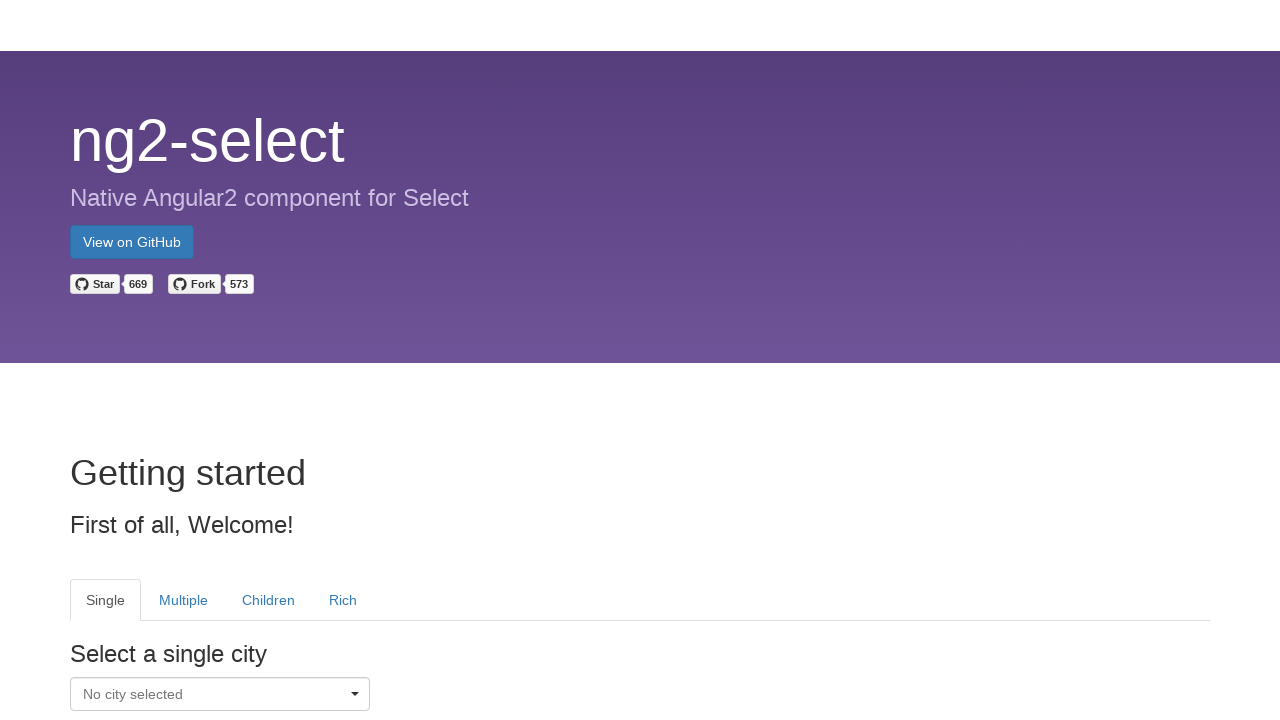

Clicked dropdown caret to open Single city dropdown at (355, 697) on xpath=//tab[@heading='Single']//i[@class='caret pull-right']
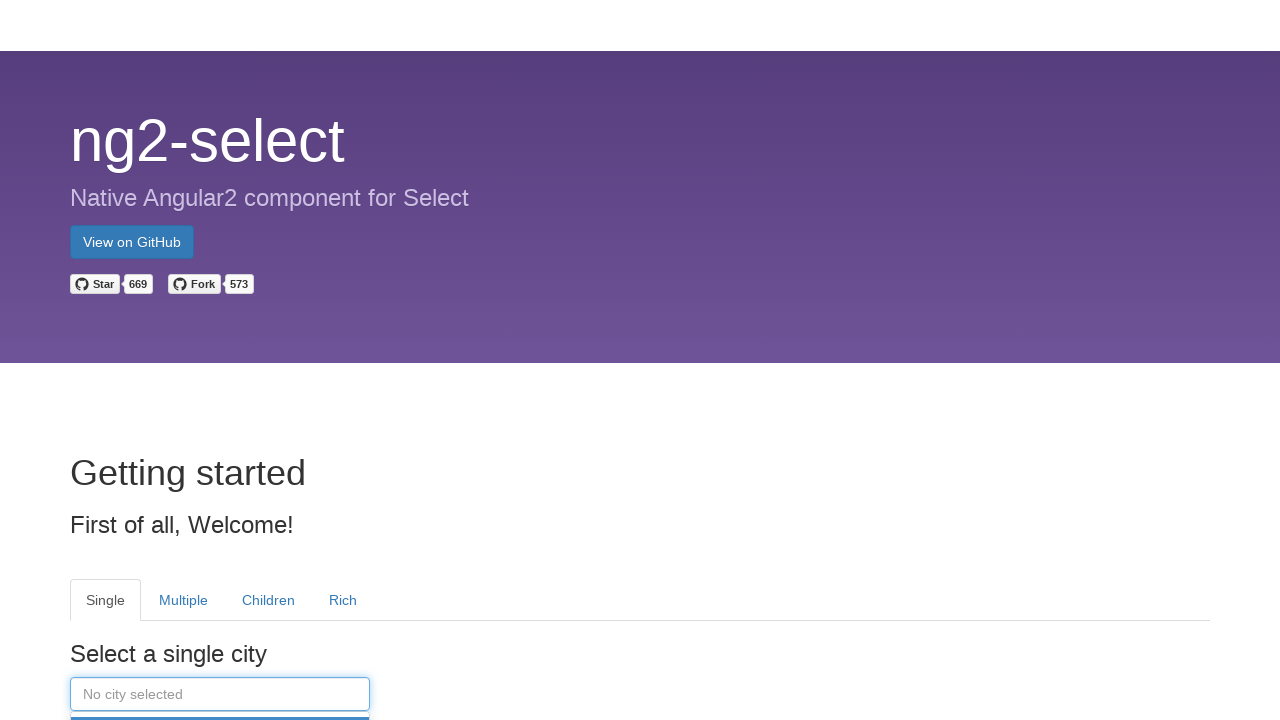

Selected Barcelona from dropdown menu at (220, 360) on xpath=//tab[@heading='Single']//li[@role='menuitem']//a//div[text()='Barcelona']
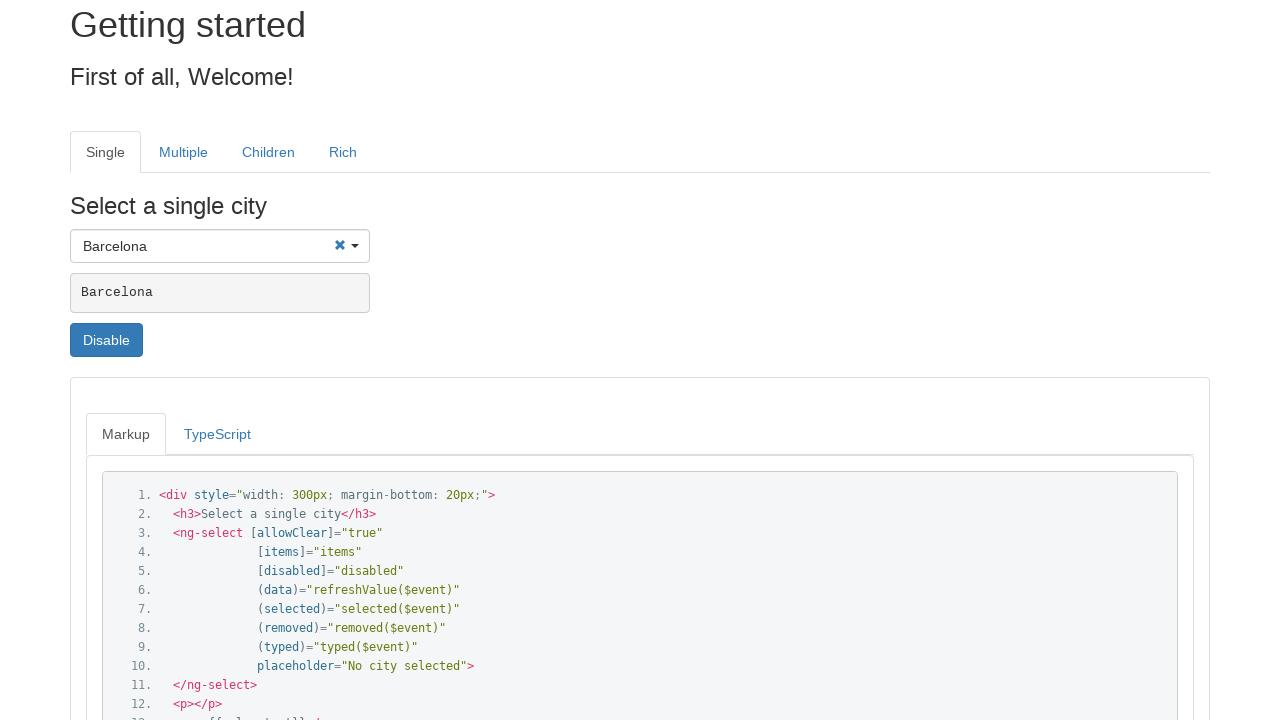

Verified Barcelona is selected in dropdown
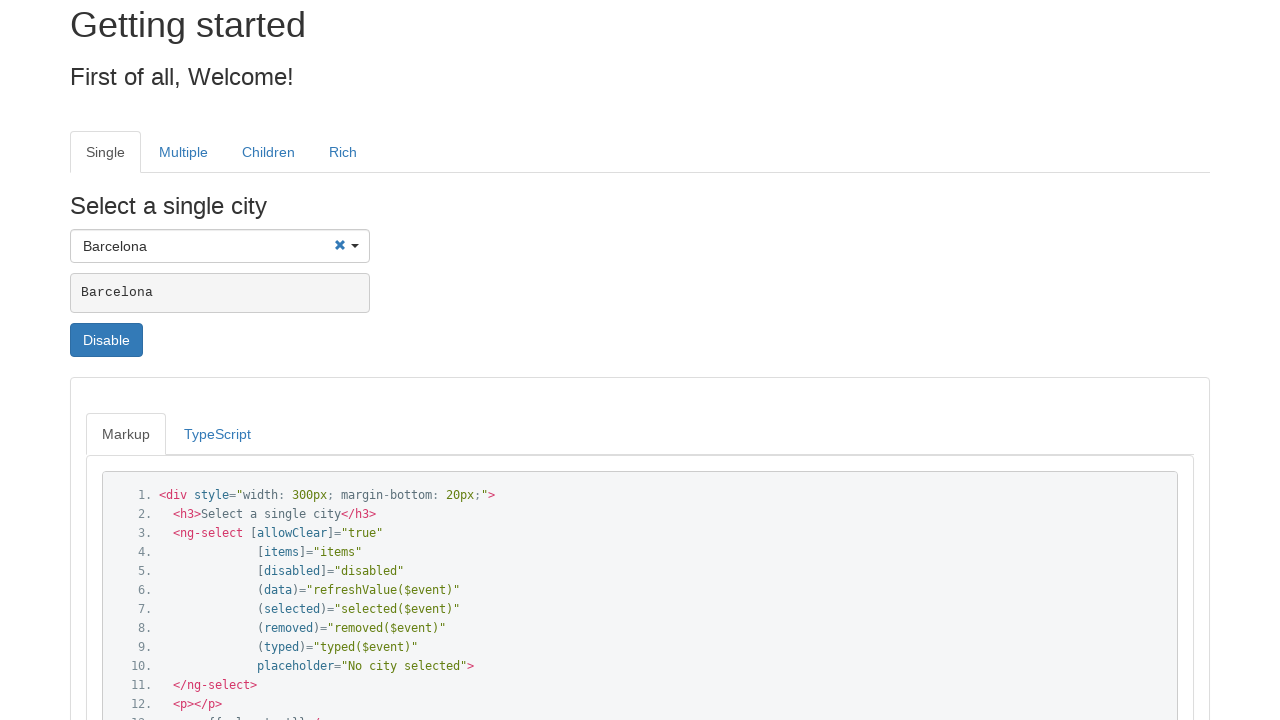

Clicked dropdown caret to open Single city dropdown at (355, 249) on xpath=//tab[@heading='Single']//i[@class='caret pull-right']
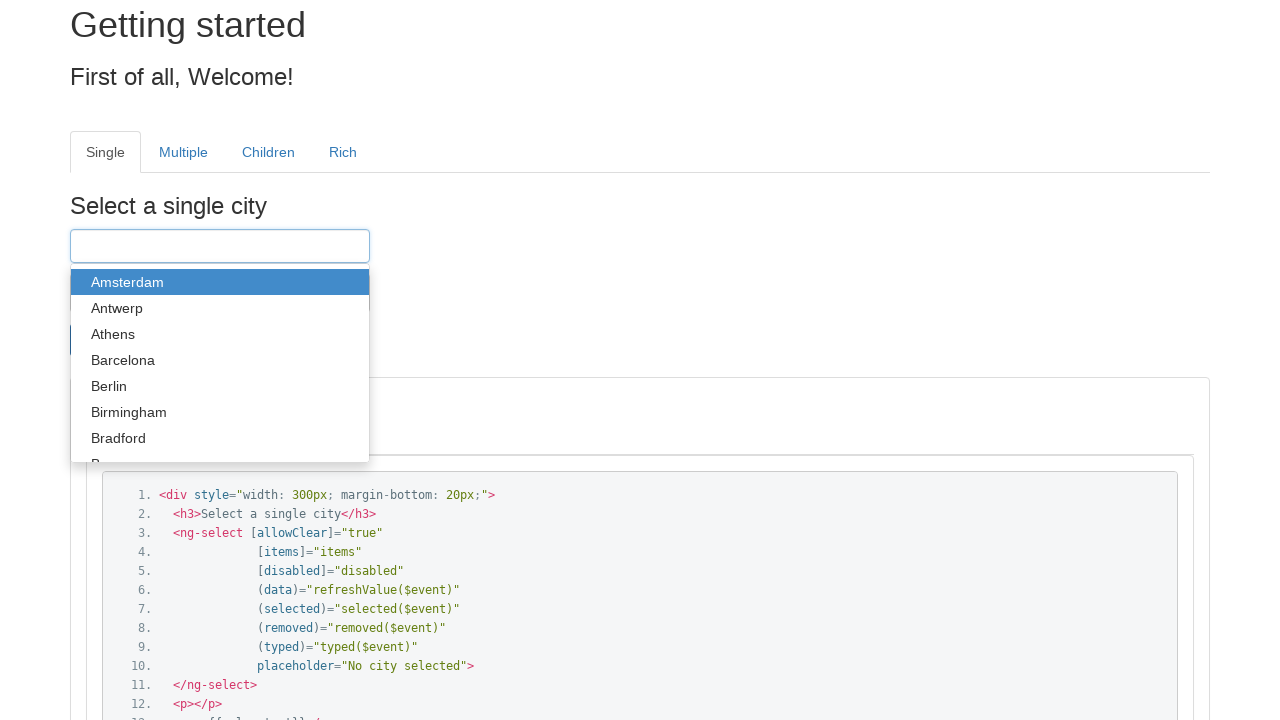

Selected Cologne from dropdown menu at (220, 363) on xpath=//tab[@heading='Single']//li[@role='menuitem']//a//div[text()='Cologne']
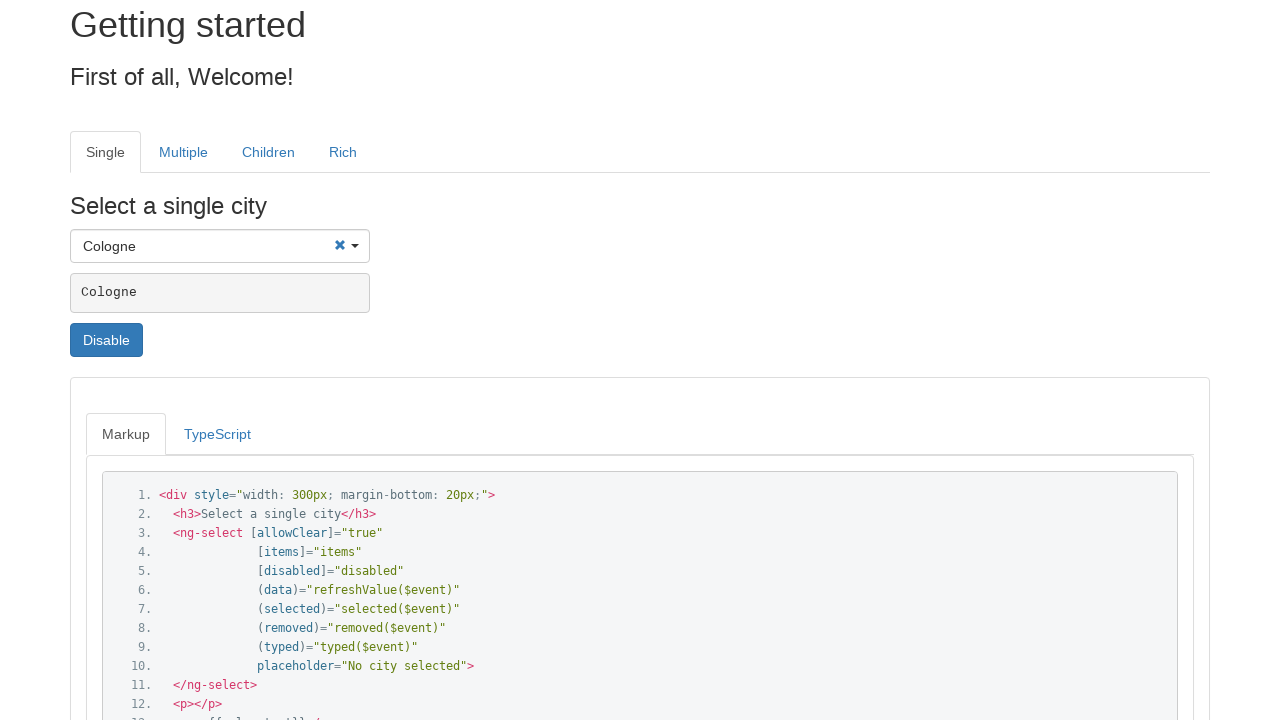

Verified Cologne is selected in dropdown
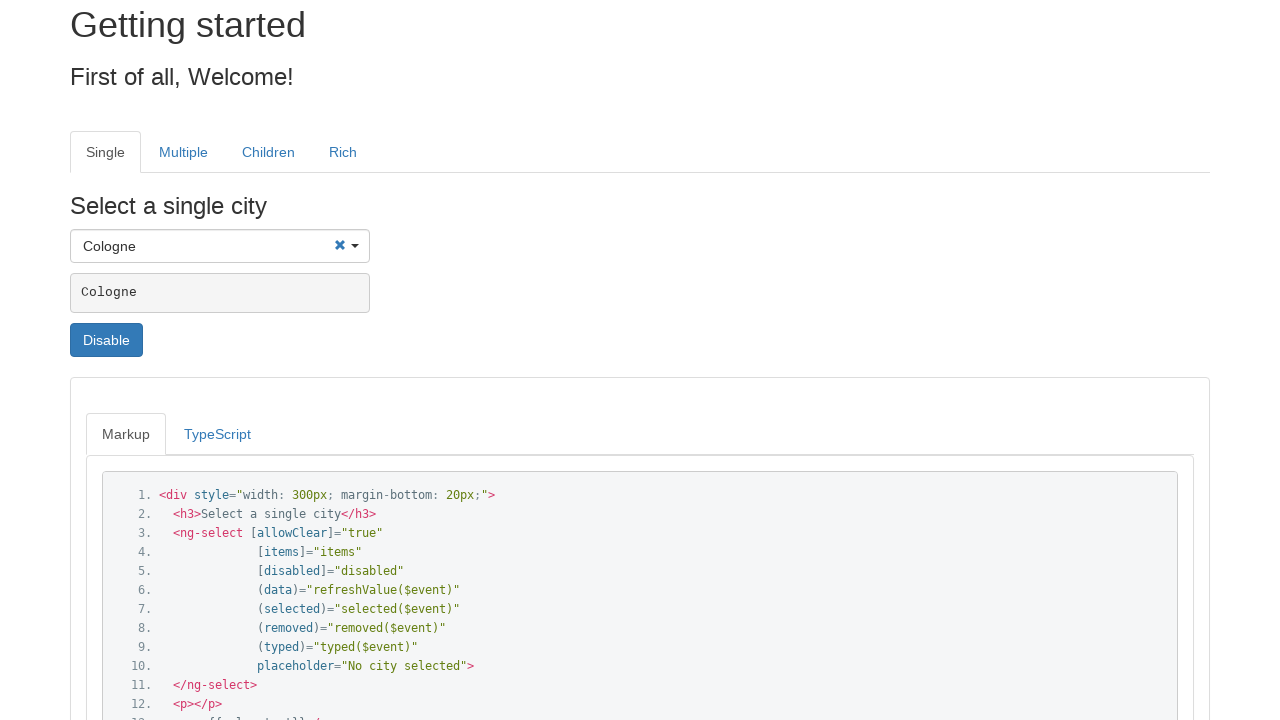

Clicked dropdown caret to open Single city dropdown at (355, 249) on xpath=//tab[@heading='Single']//i[@class='caret pull-right']
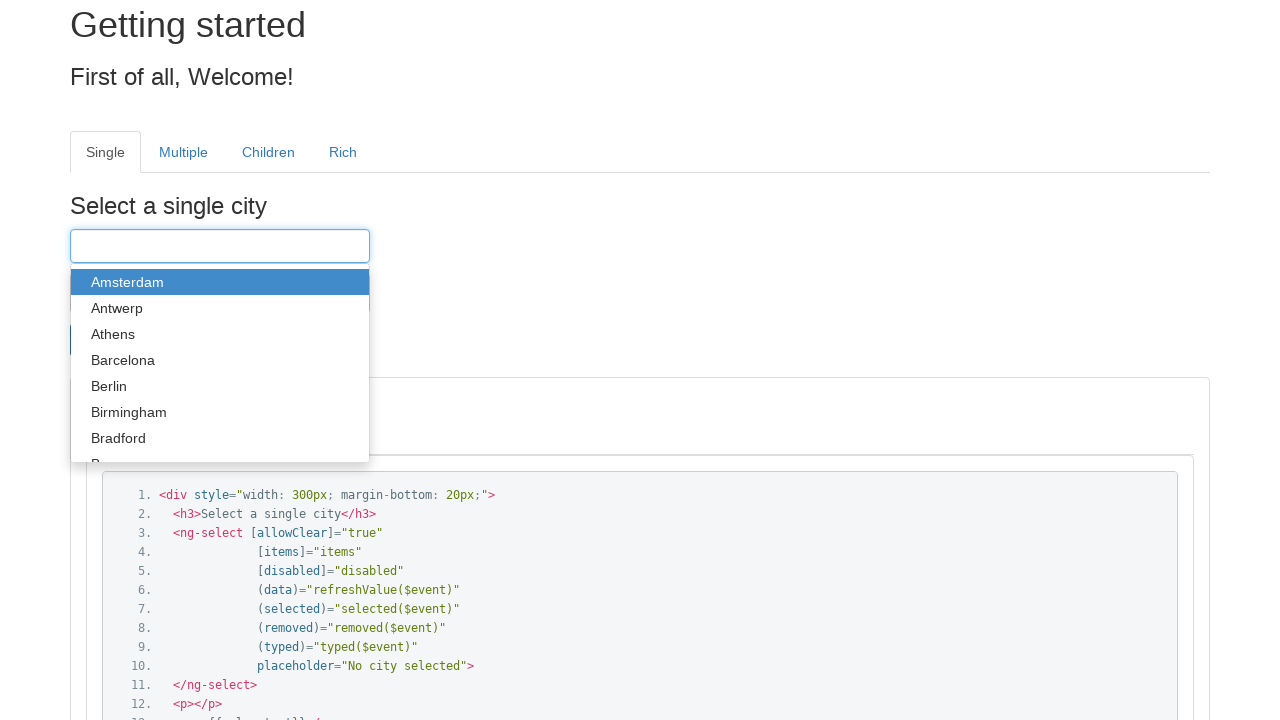

Selected Amsterdam from dropdown menu at (220, 282) on xpath=//tab[@heading='Single']//li[@role='menuitem']//a//div[text()='Amsterdam']
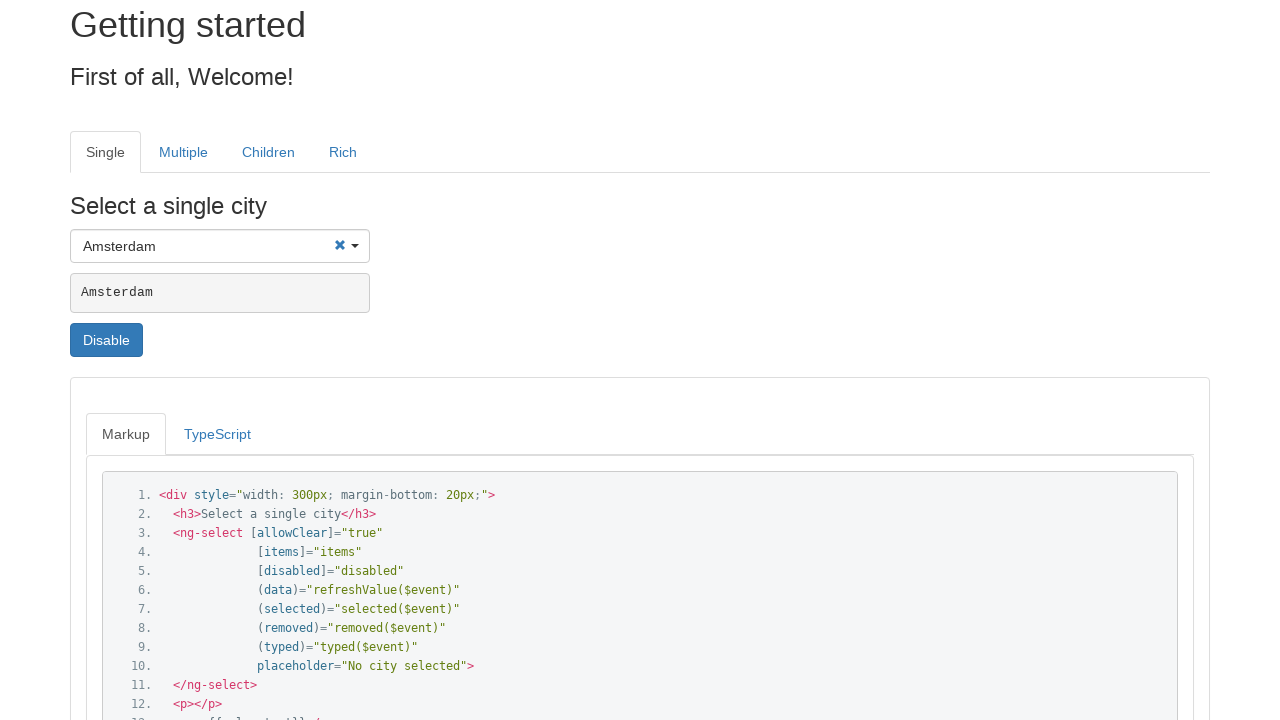

Verified Amsterdam is selected in dropdown
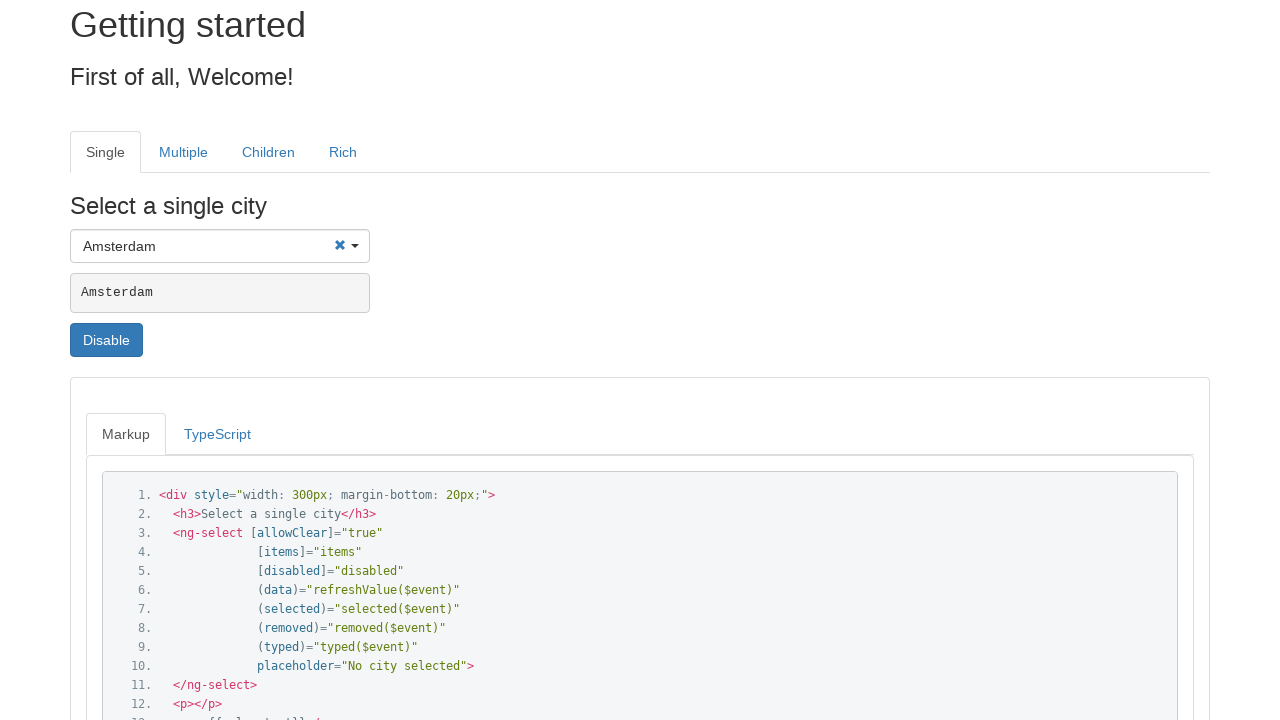

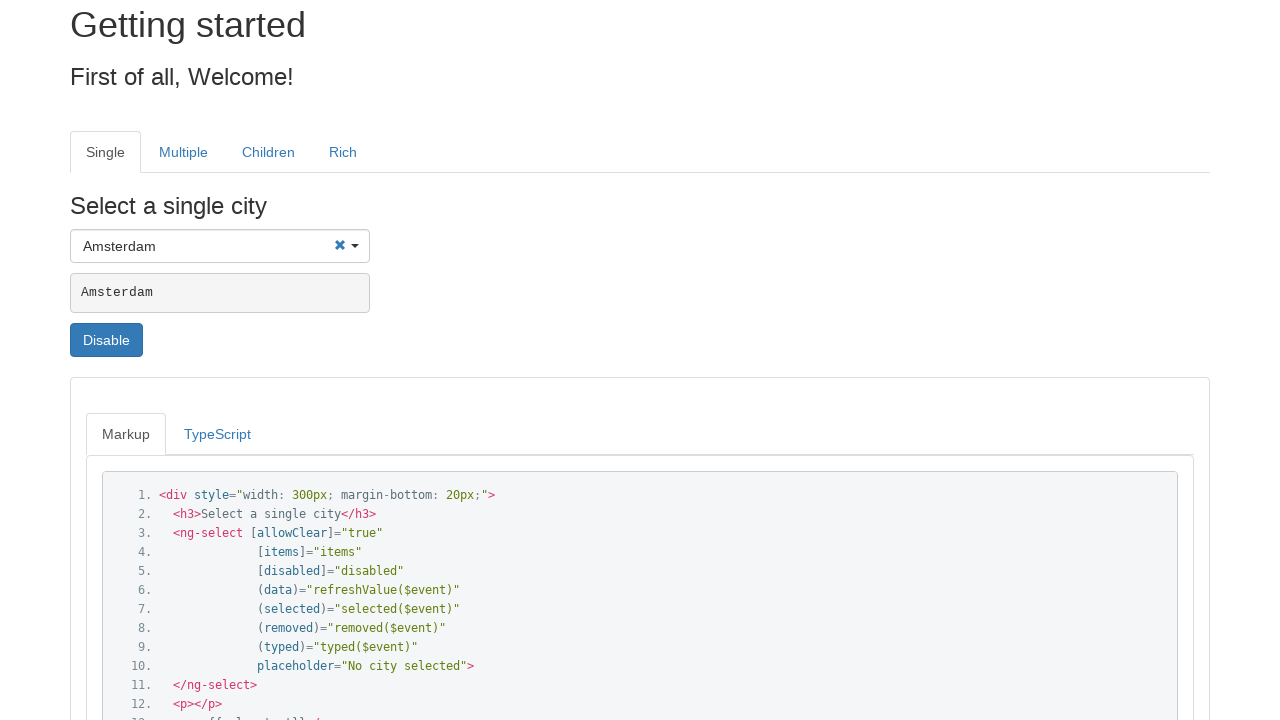